Tests search functionality on QQ News website by typing a search query into the search box

Starting URL: https://news.qq.com/

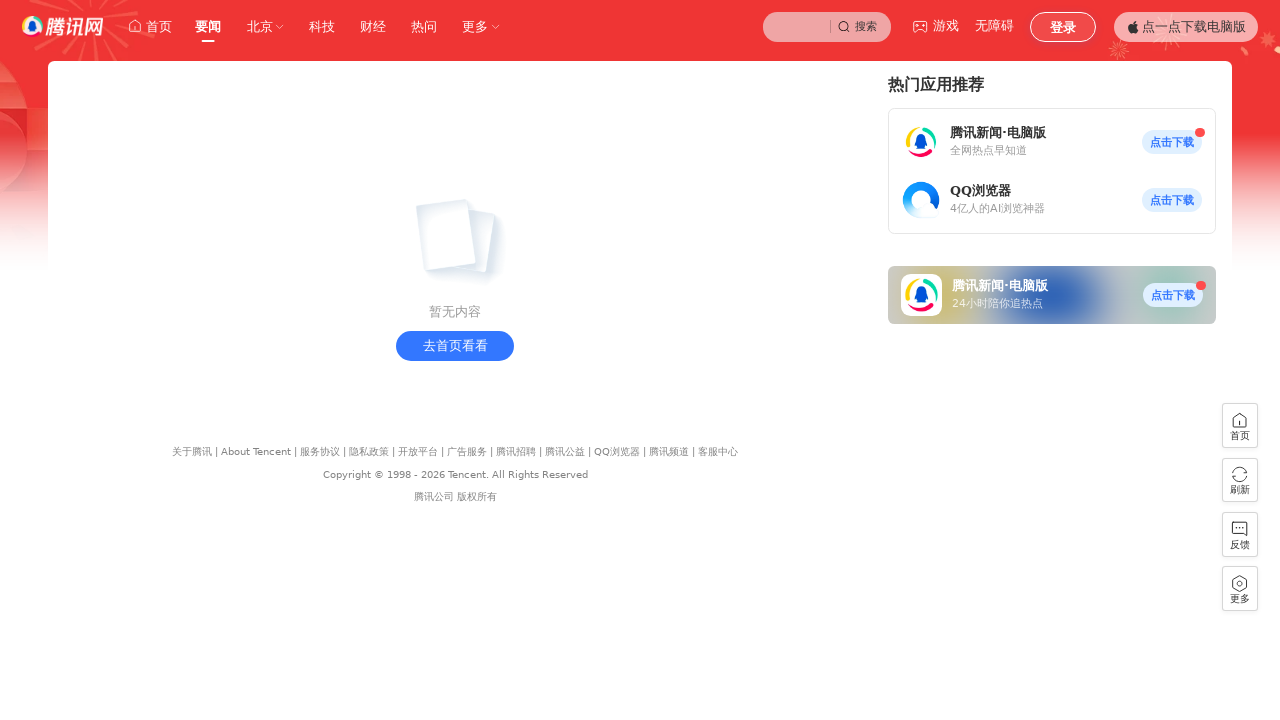

Filled search box with query '暴雨灾害' (rainstorm disaster) on //div[contains(@class,"search-box")]/input
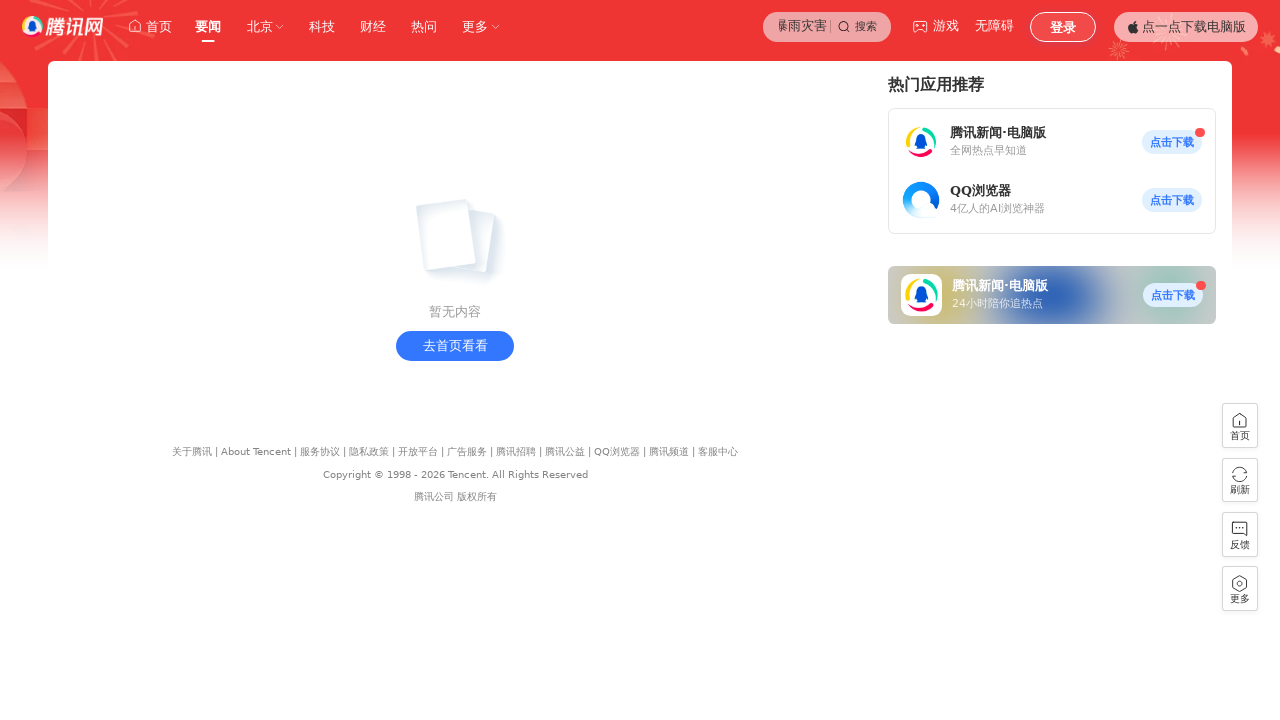

Waited 5 seconds for search suggestions or results to appear
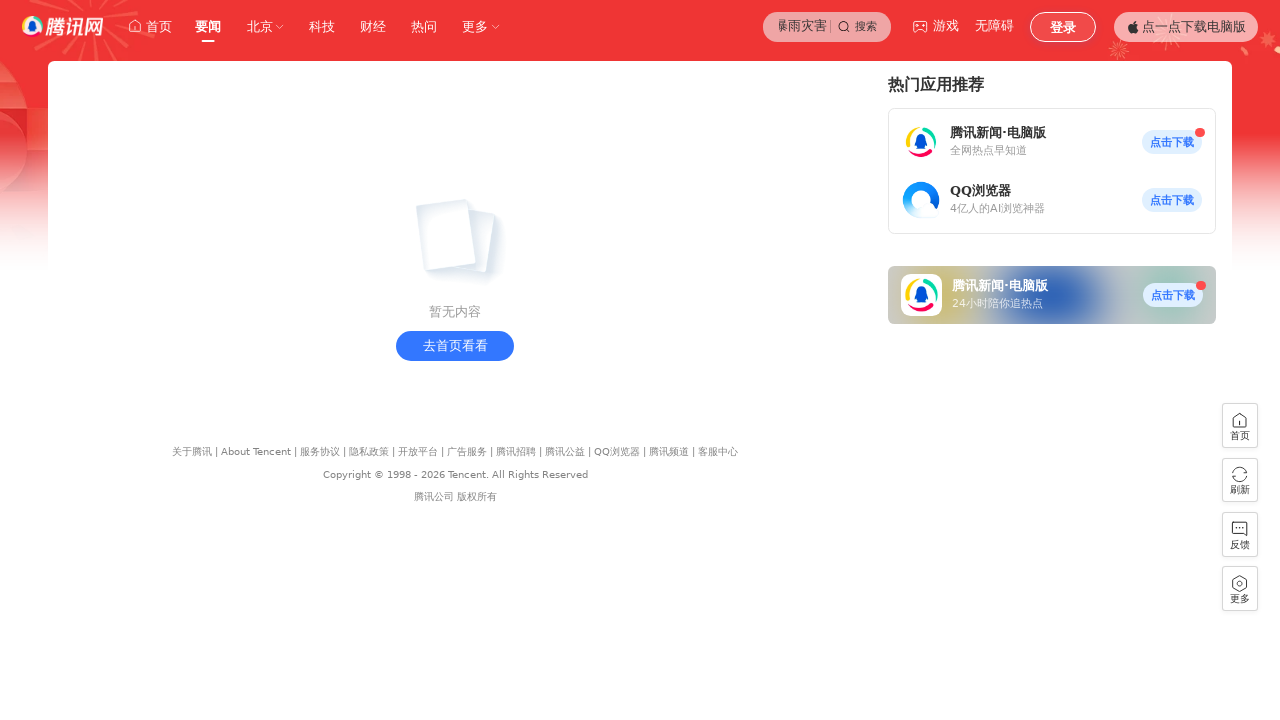

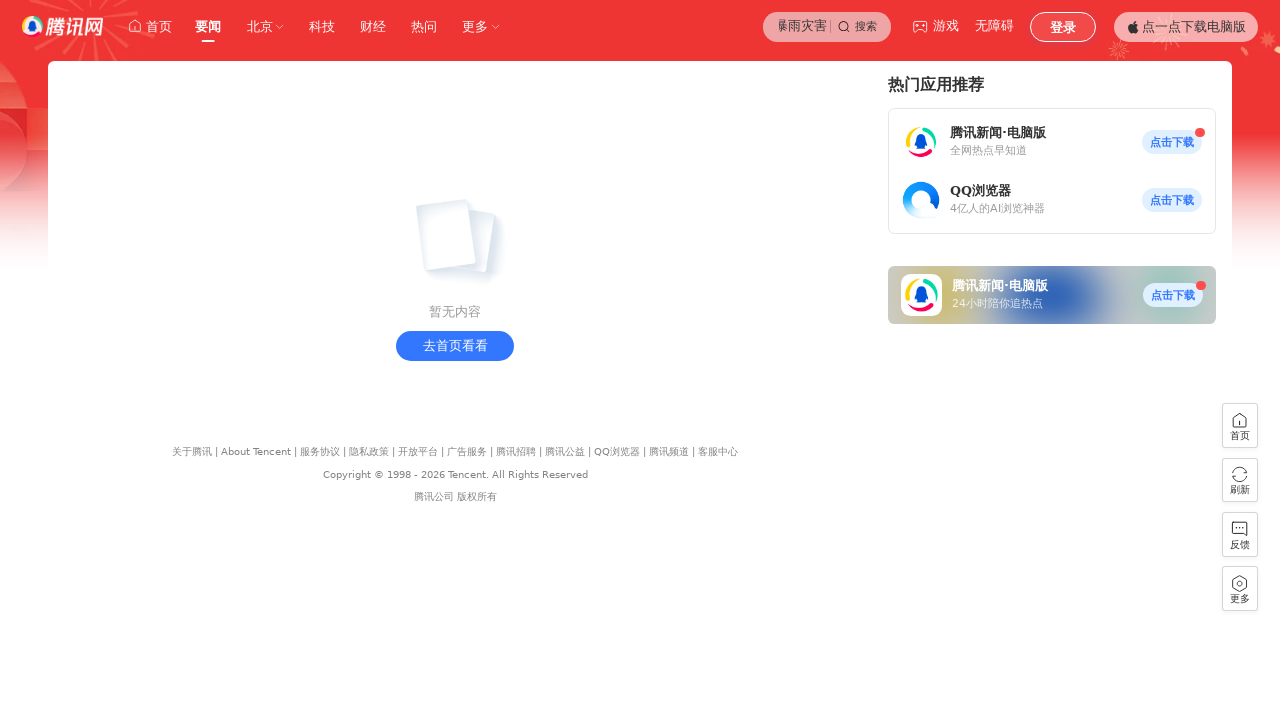